Navigates to Rahul Shetty Academy website and verifies the page title matches expected text

Starting URL: https://rahulshettyacademy.com

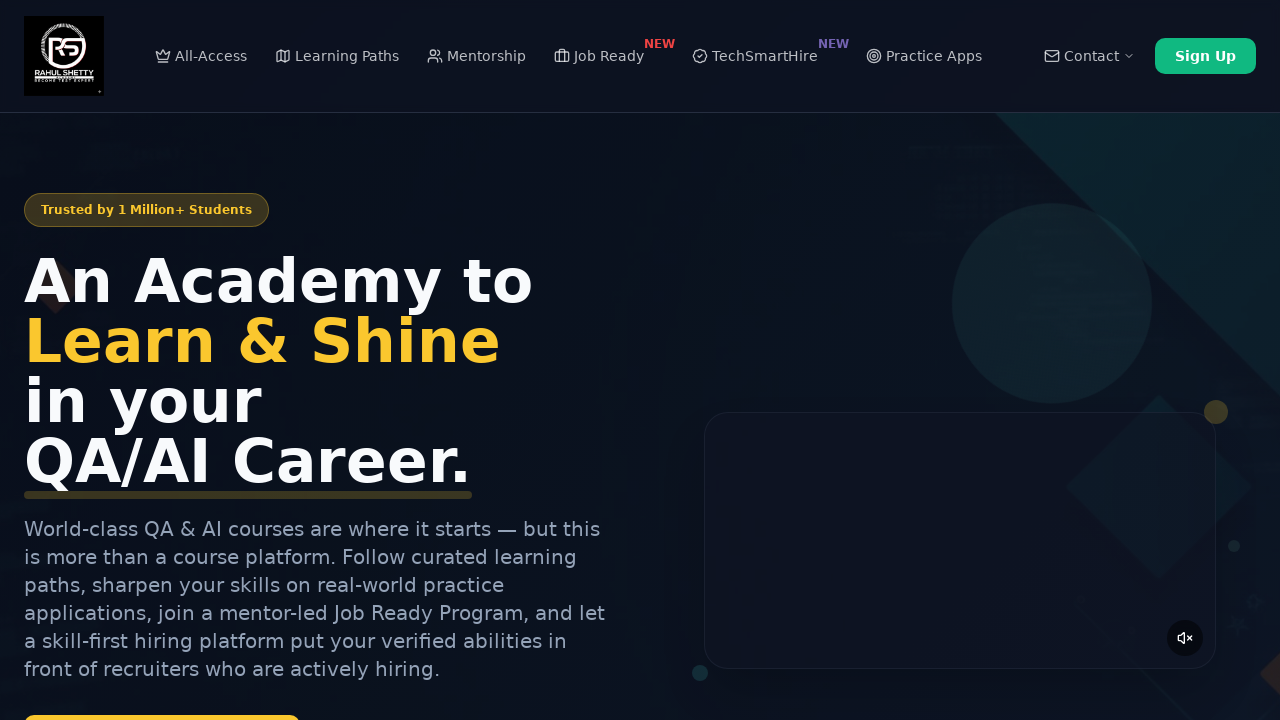

Navigated to Rahul Shetty Academy website
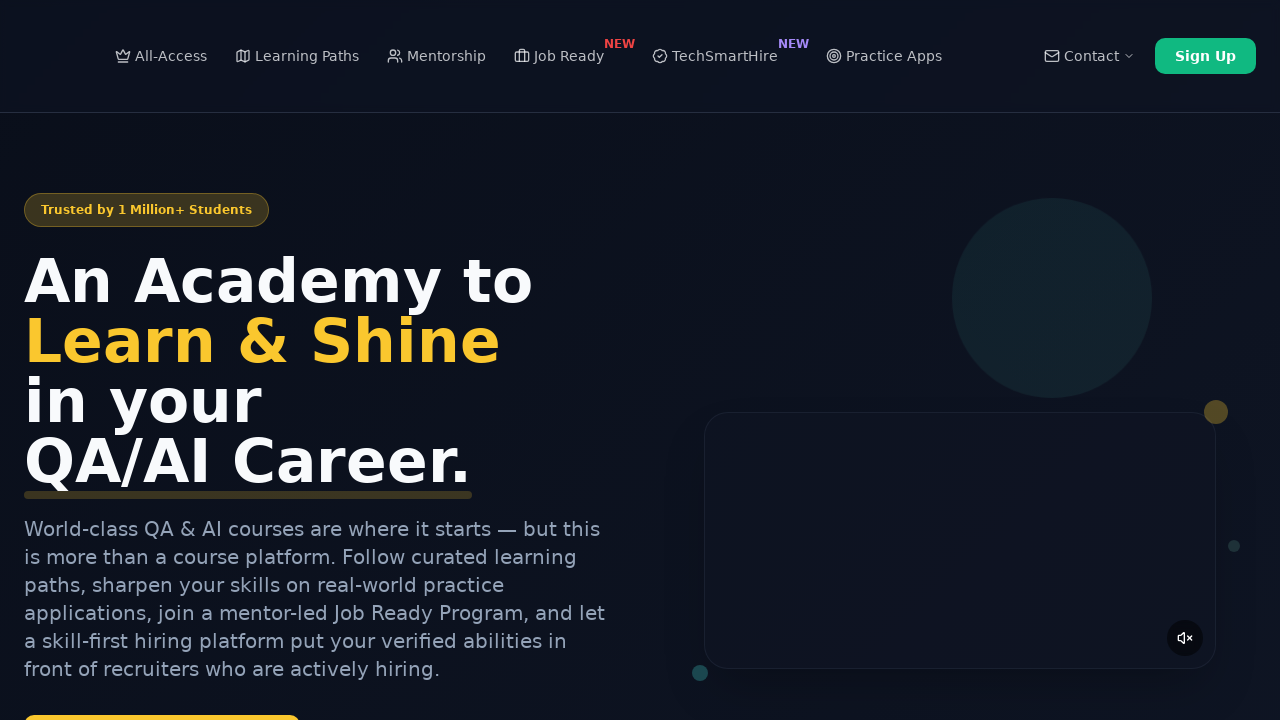

Retrieved page title: 'Rahul Shetty Academy | QA Automation, Playwright, AI Testing & Online Training'
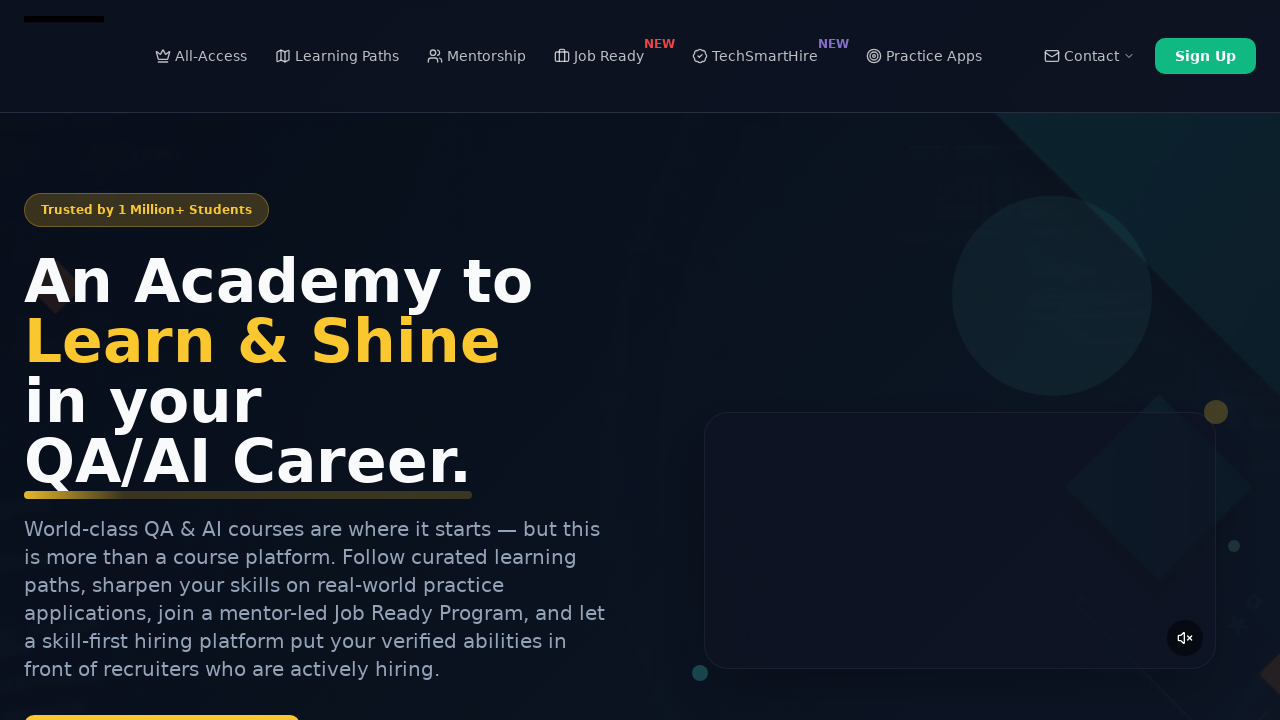

Verified page title contains 'Rahul Shetty Academy'
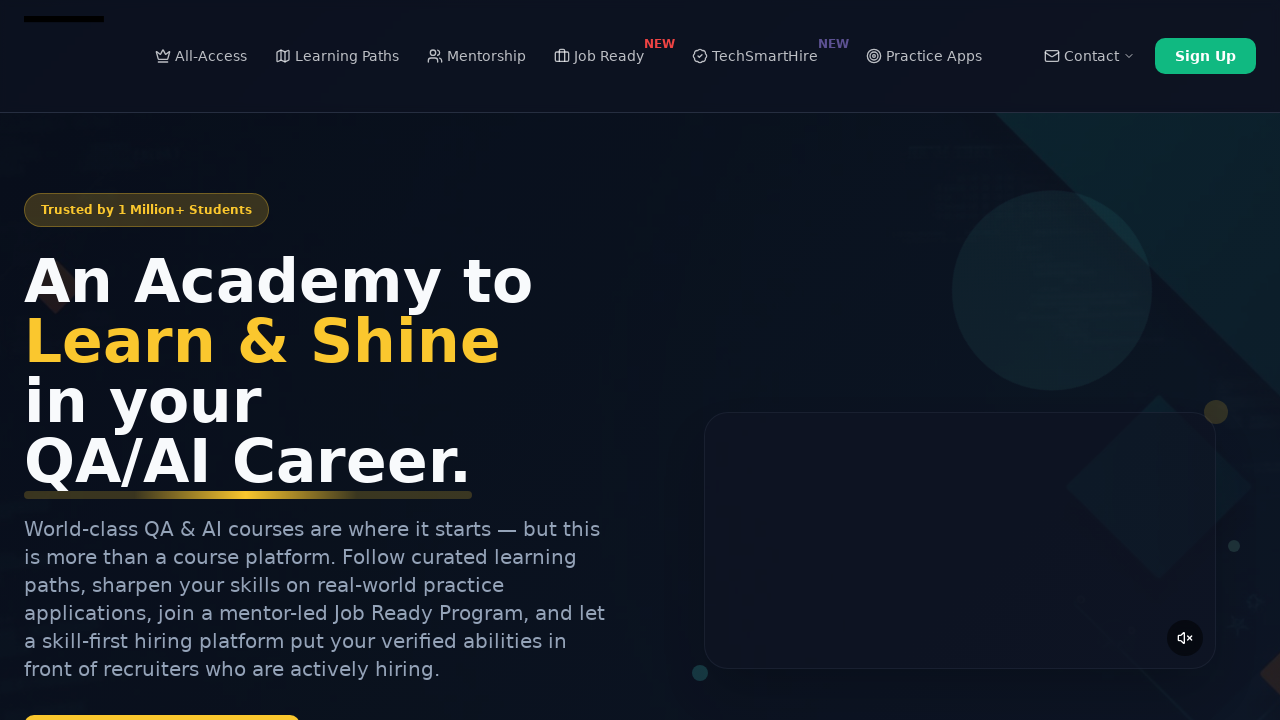

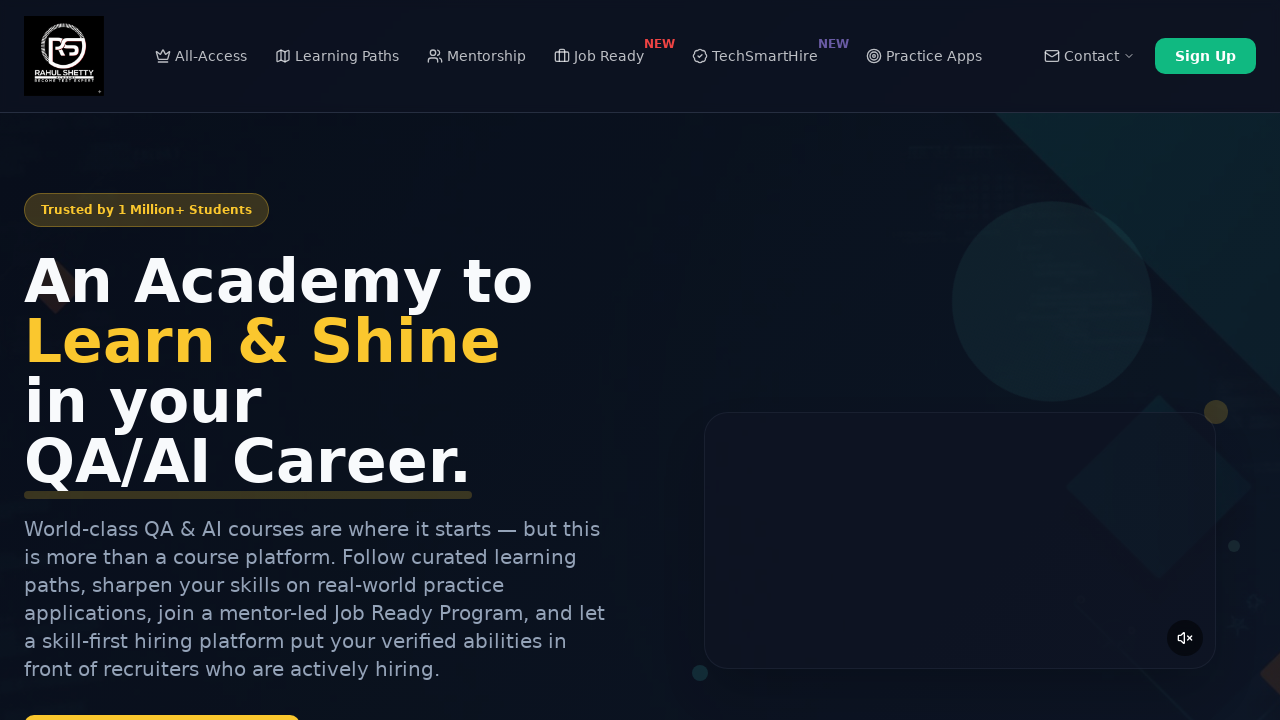